Tests dropdown selection using Playwright's select_option method to choose "Option 1" by its visible text, then verifies the selection.

Starting URL: https://the-internet.herokuapp.com/dropdown

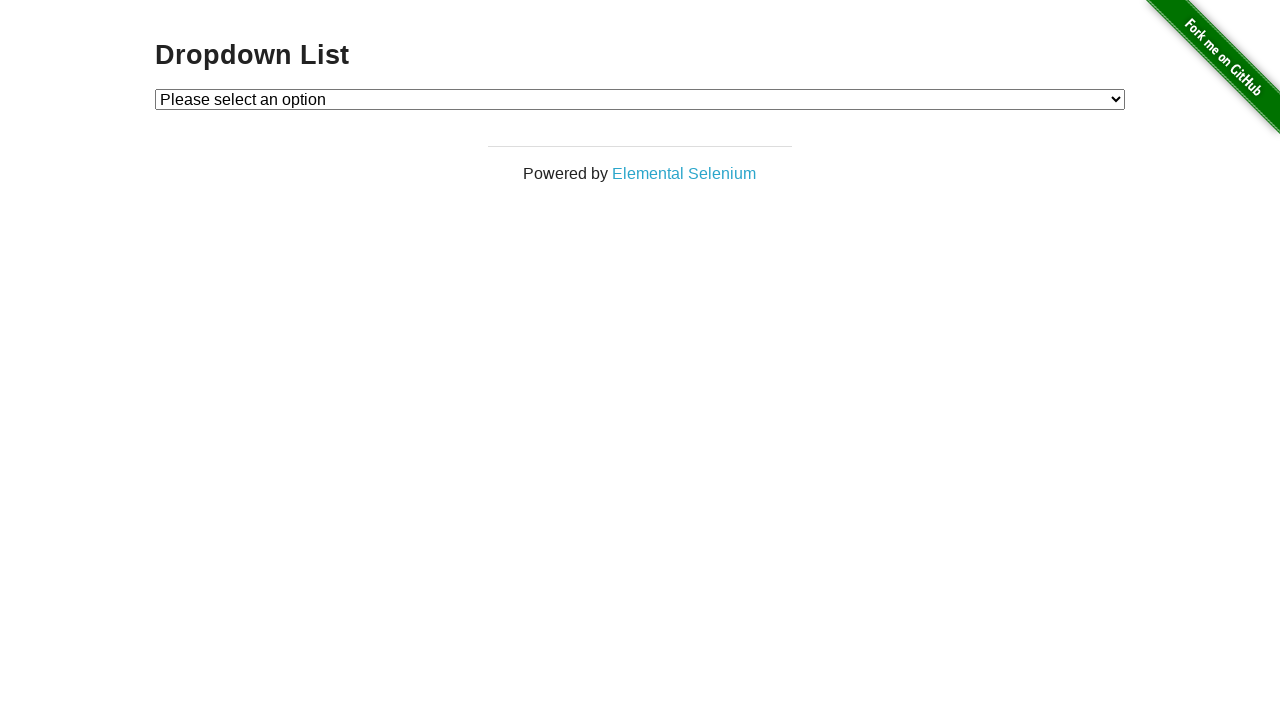

Selected 'Option 1' from dropdown menu on #dropdown
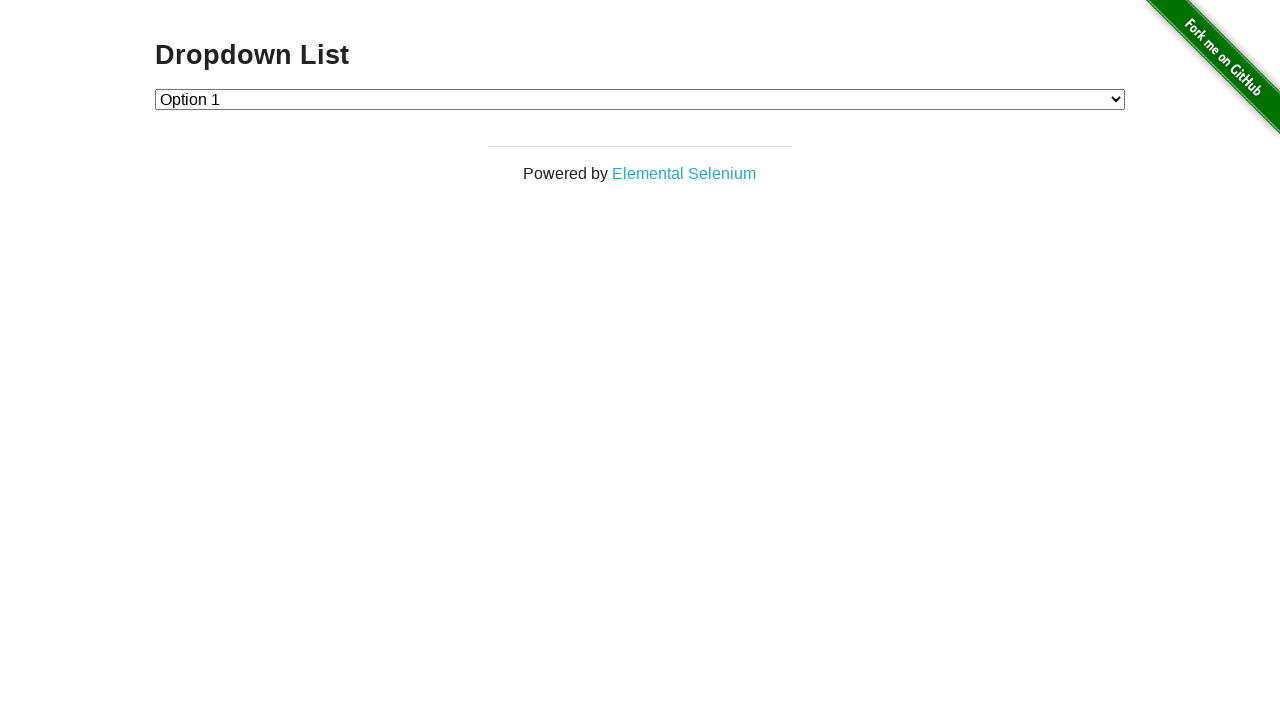

Retrieved dropdown selection value
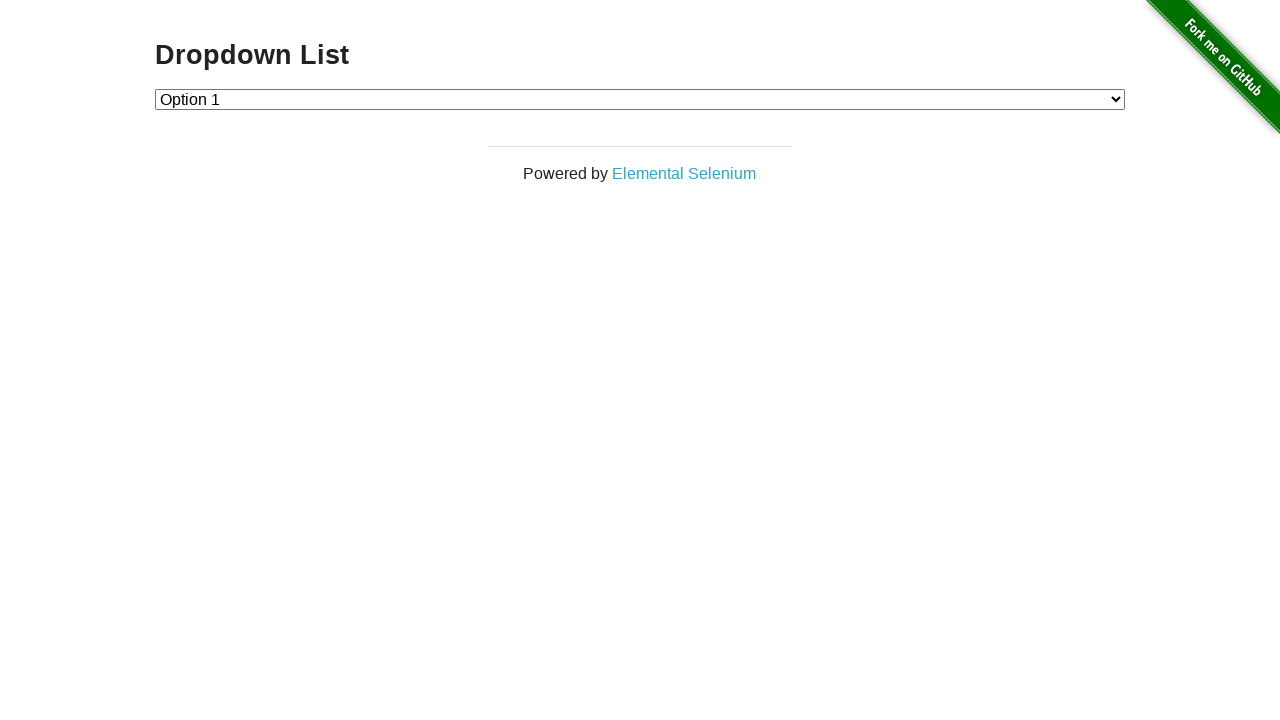

Verified dropdown value equals '1'
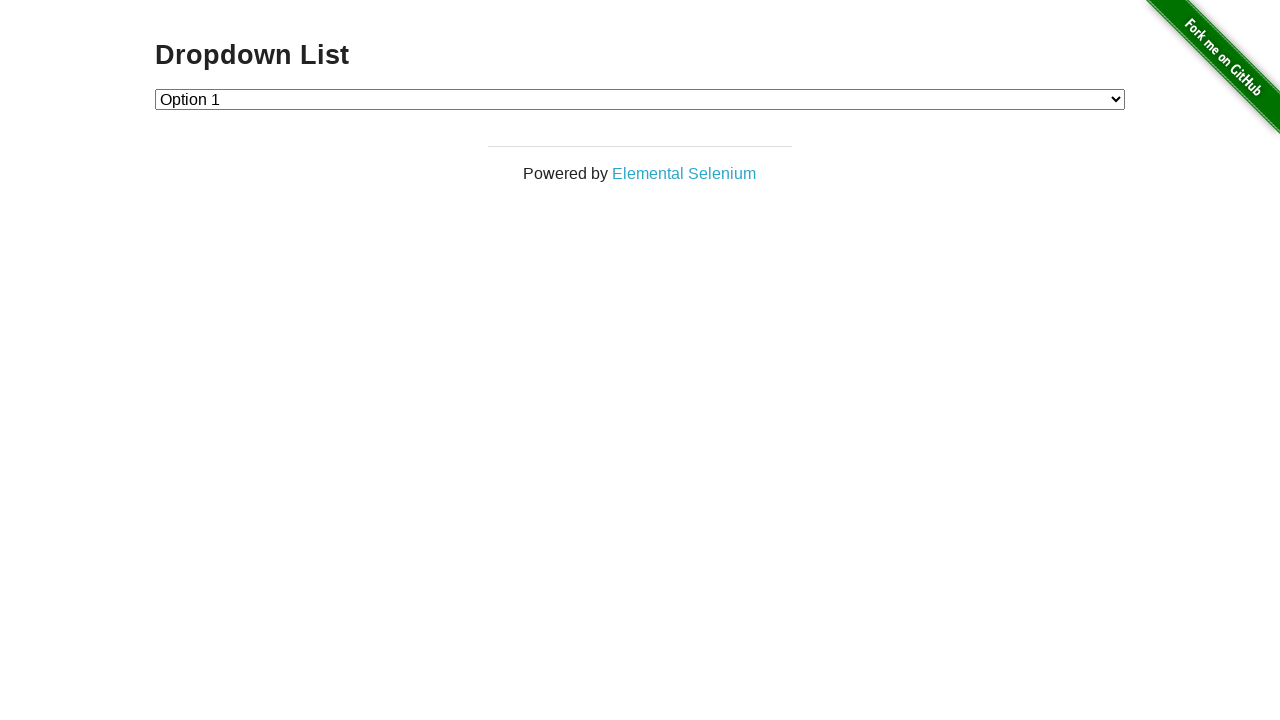

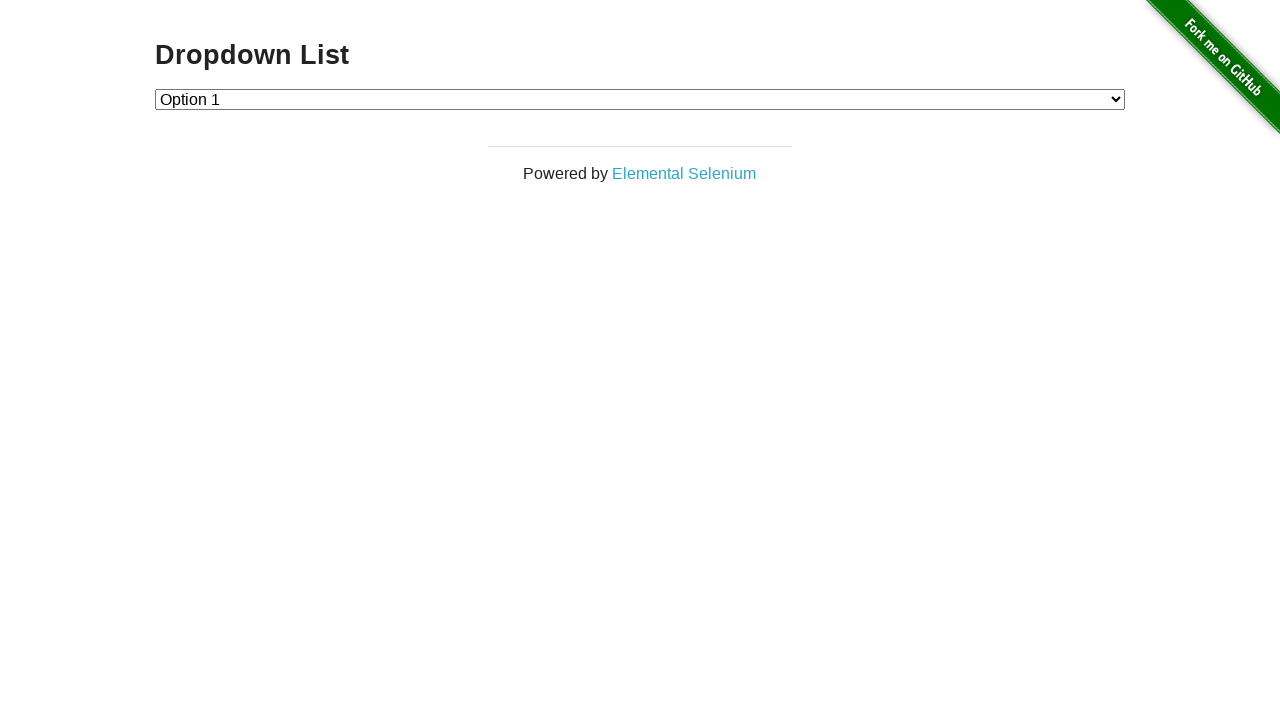